Changes browser viewport size to 800x600

Starting URL: https://devexpress.github.io/testcafe/example/

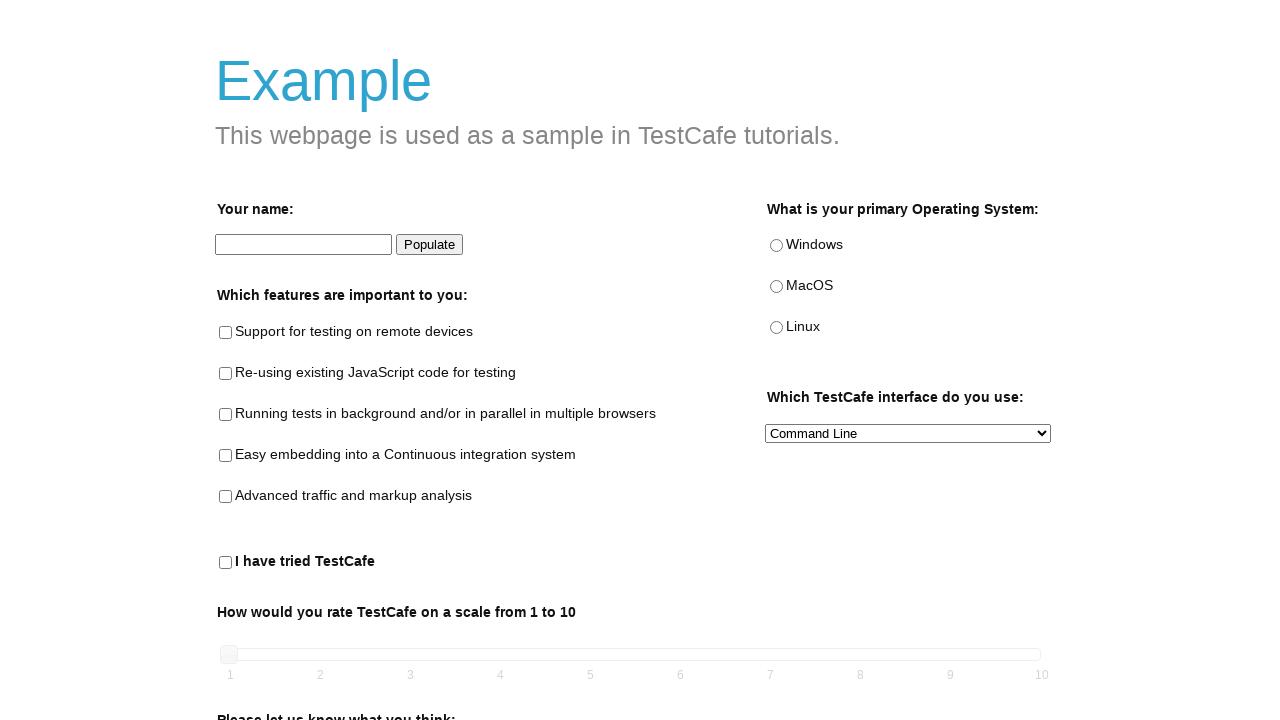

Navigated to DevExpress TestCafe example page
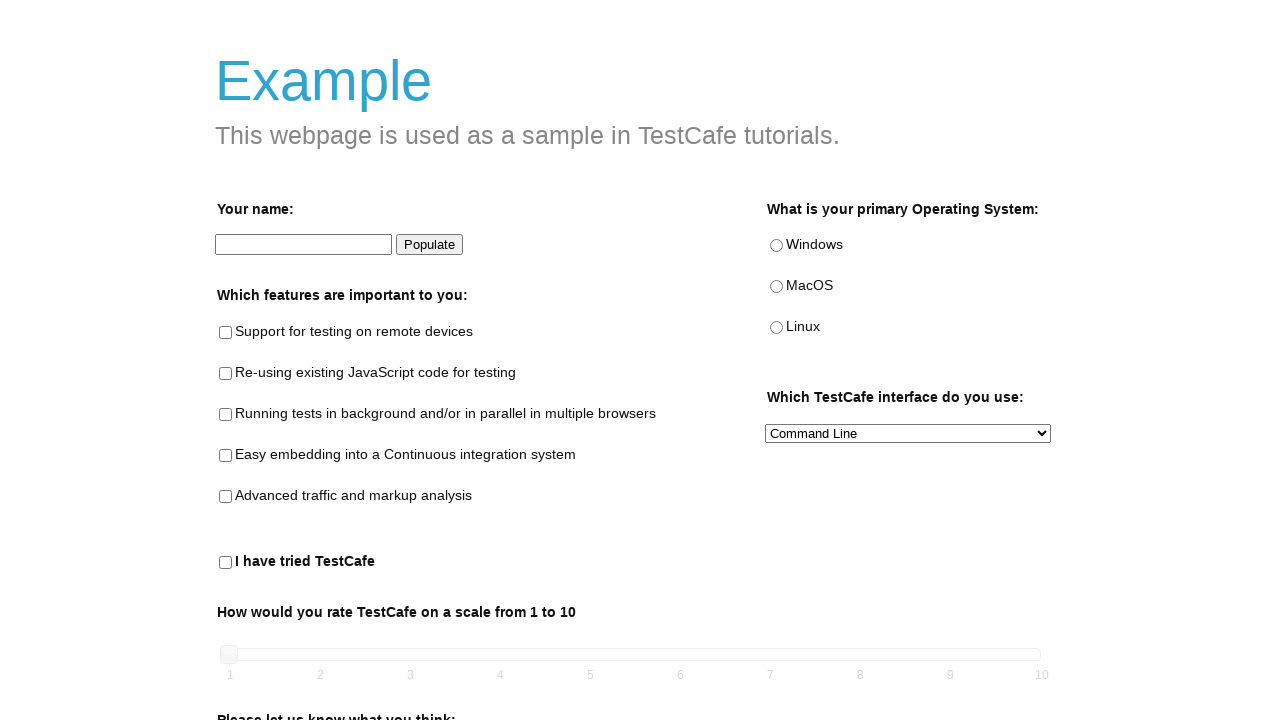

Changed viewport size to 800x600
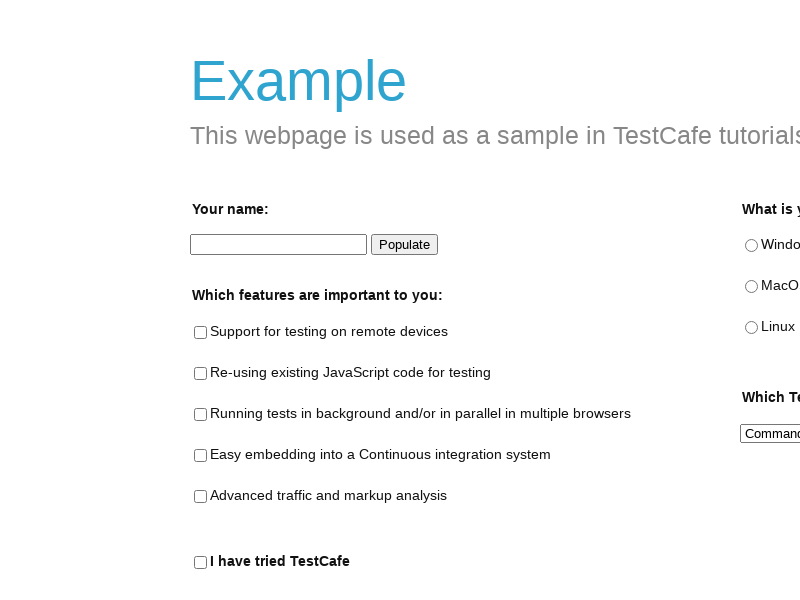

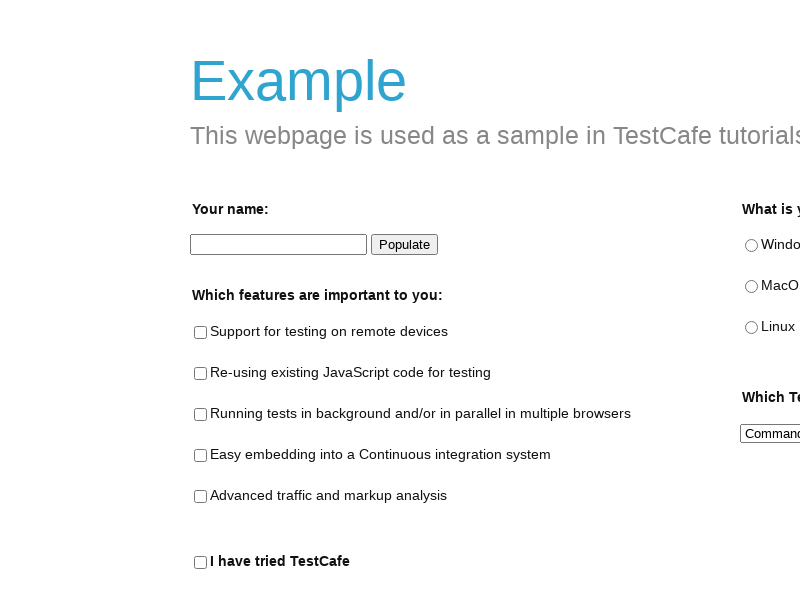